Tests that todo data persists after page reload, including completed state

Starting URL: https://demo.playwright.dev/todomvc

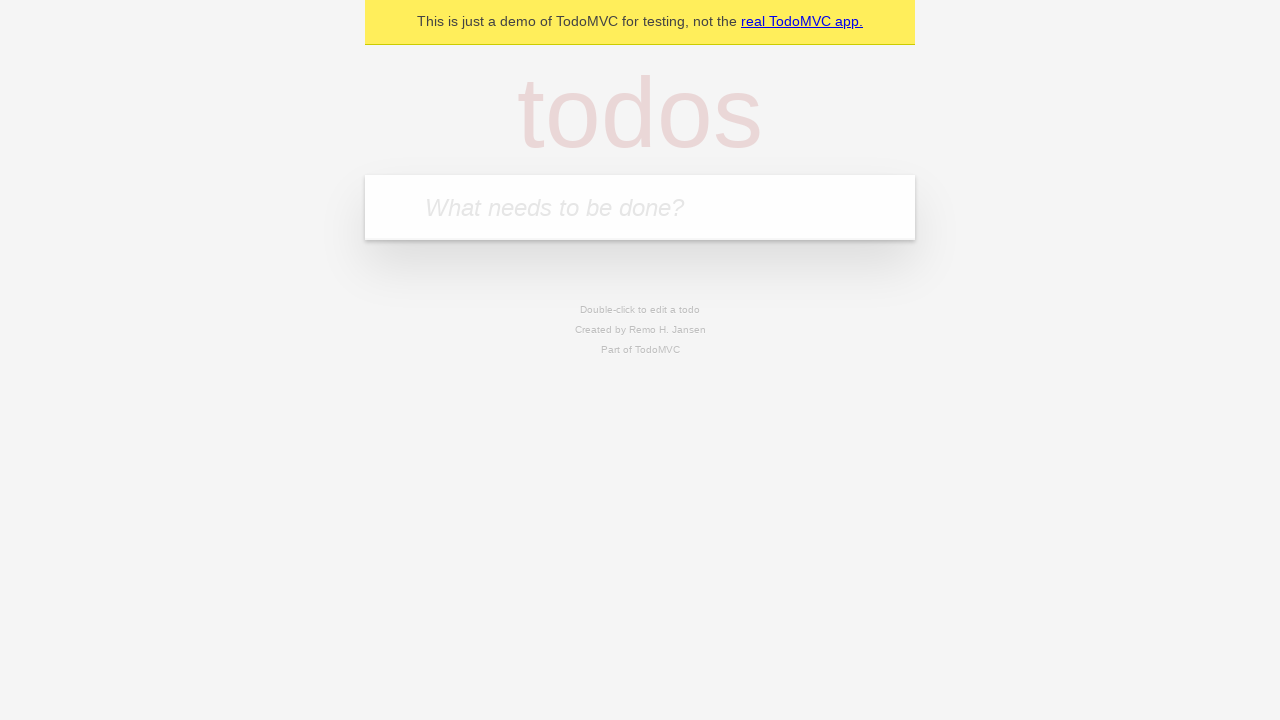

Navigated to TodoMVC demo application
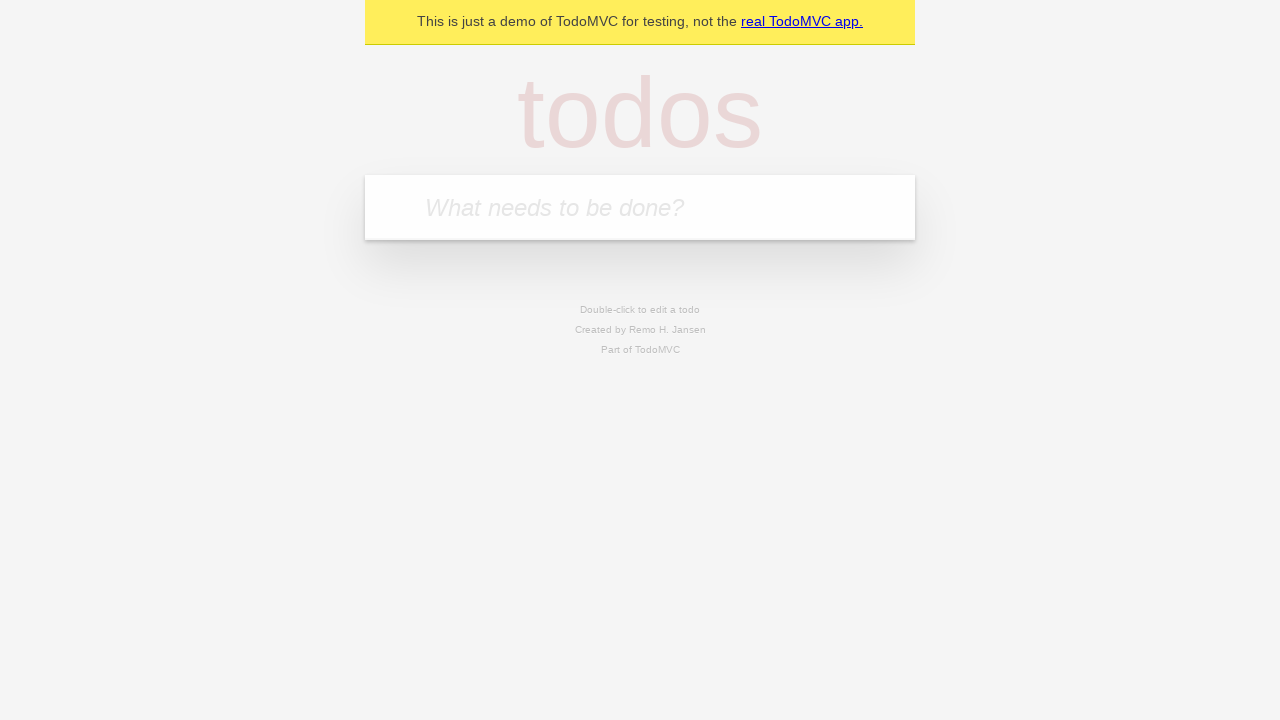

Located the 'What needs to be done?' input field
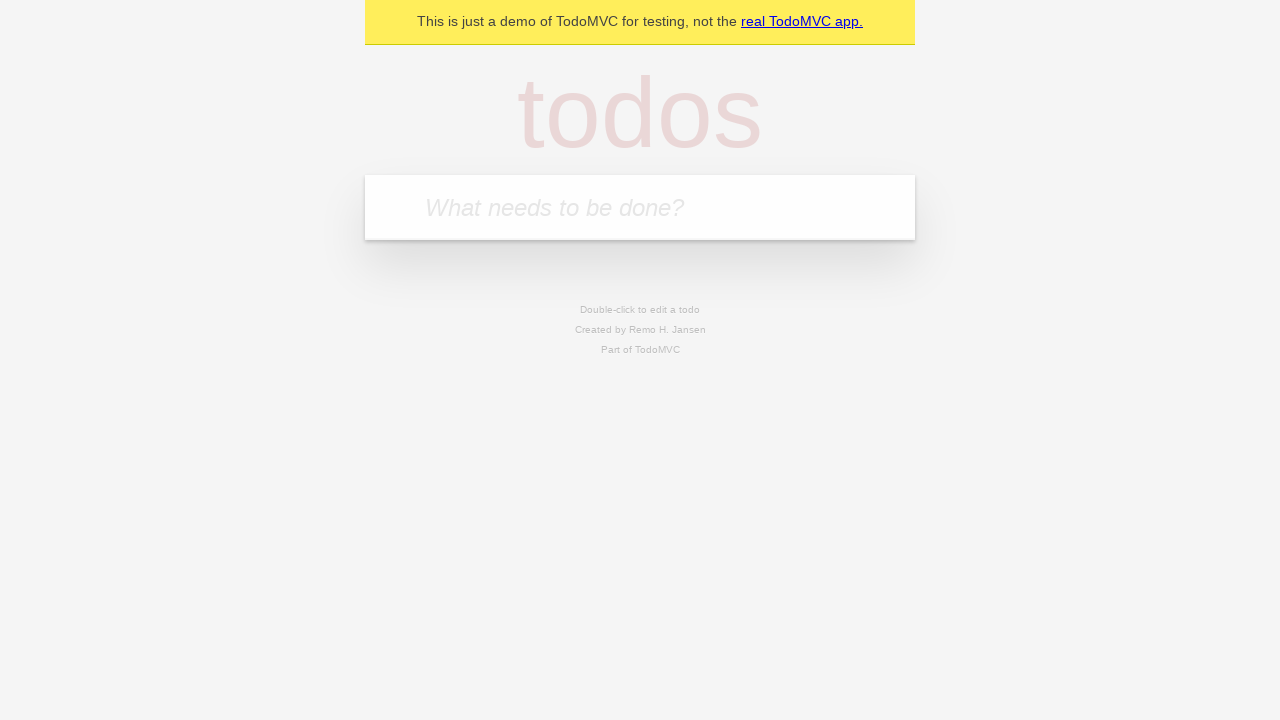

Filled todo input with 'buy some cheese' on internal:attr=[placeholder="What needs to be done?"i]
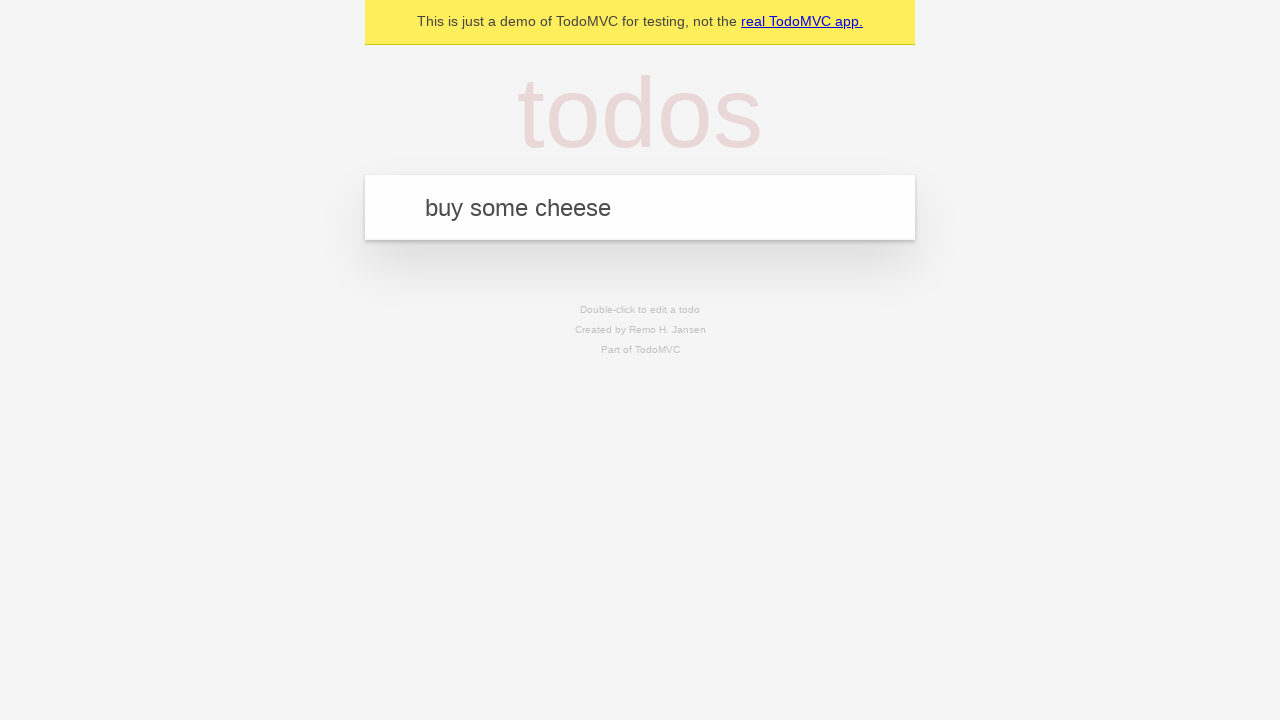

Pressed Enter to create todo 'buy some cheese' on internal:attr=[placeholder="What needs to be done?"i]
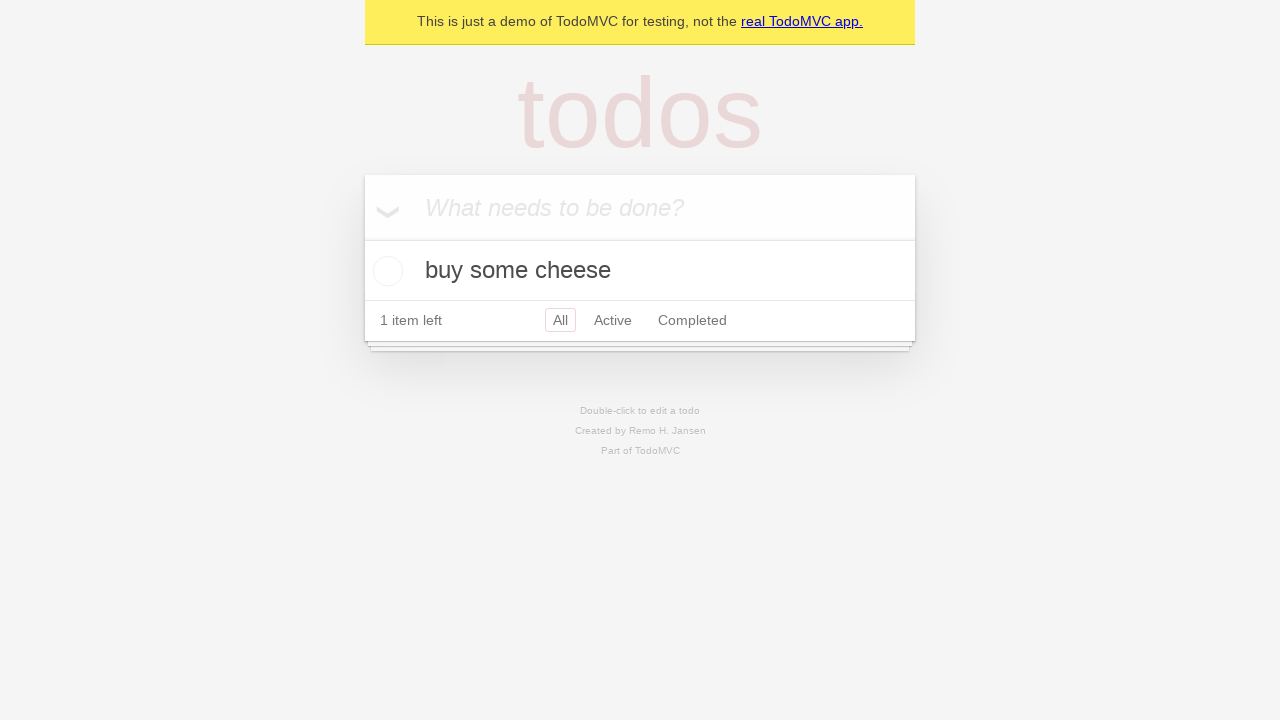

Filled todo input with 'feed the cat' on internal:attr=[placeholder="What needs to be done?"i]
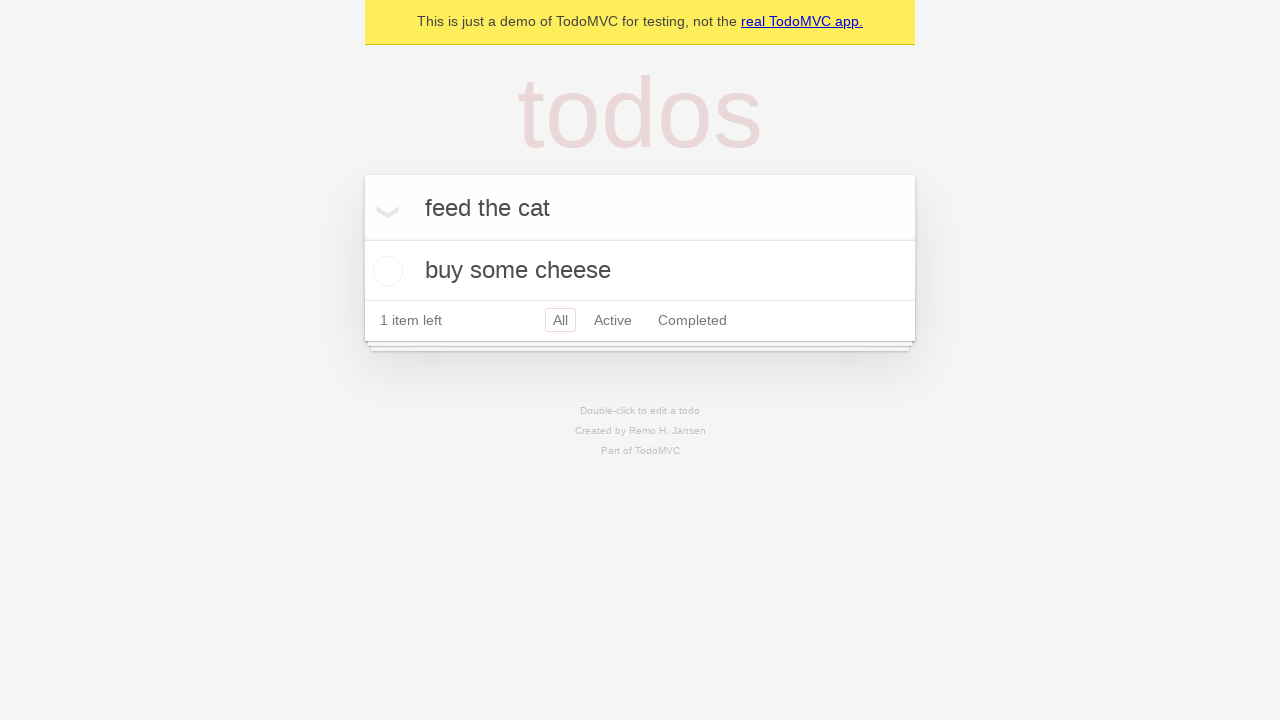

Pressed Enter to create todo 'feed the cat' on internal:attr=[placeholder="What needs to be done?"i]
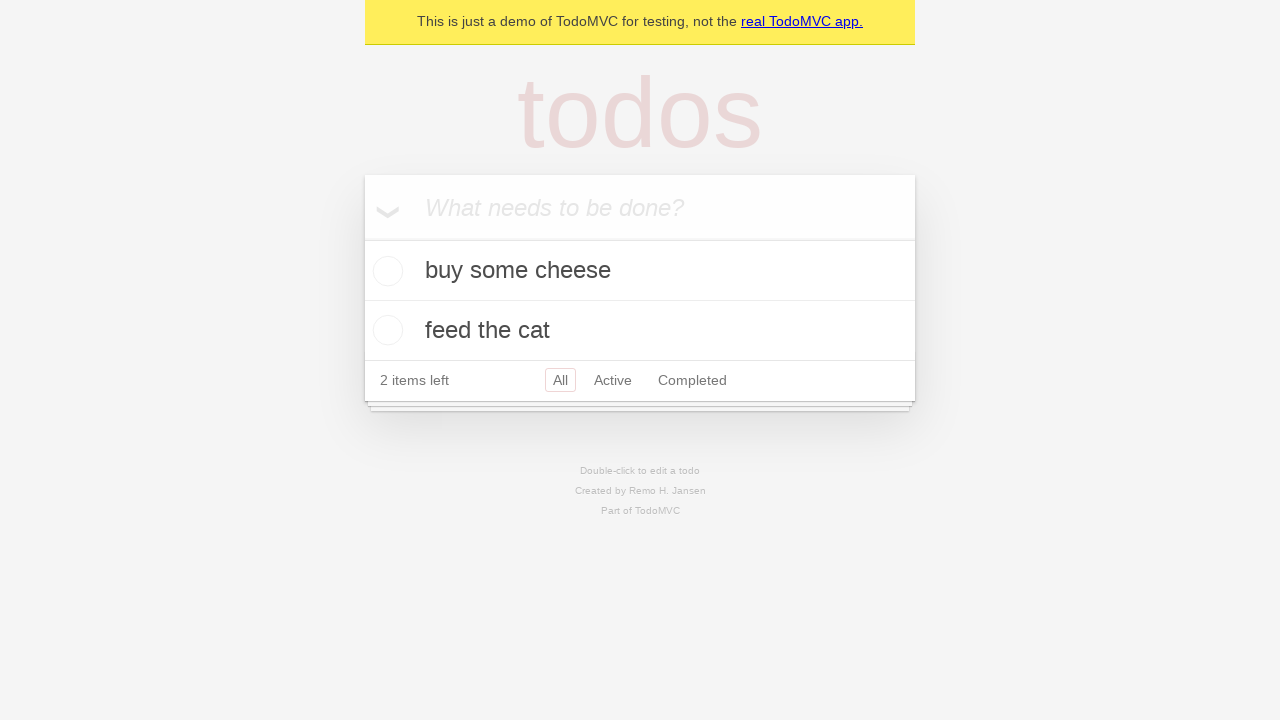

Waited for 2 todo items to be visible on the page
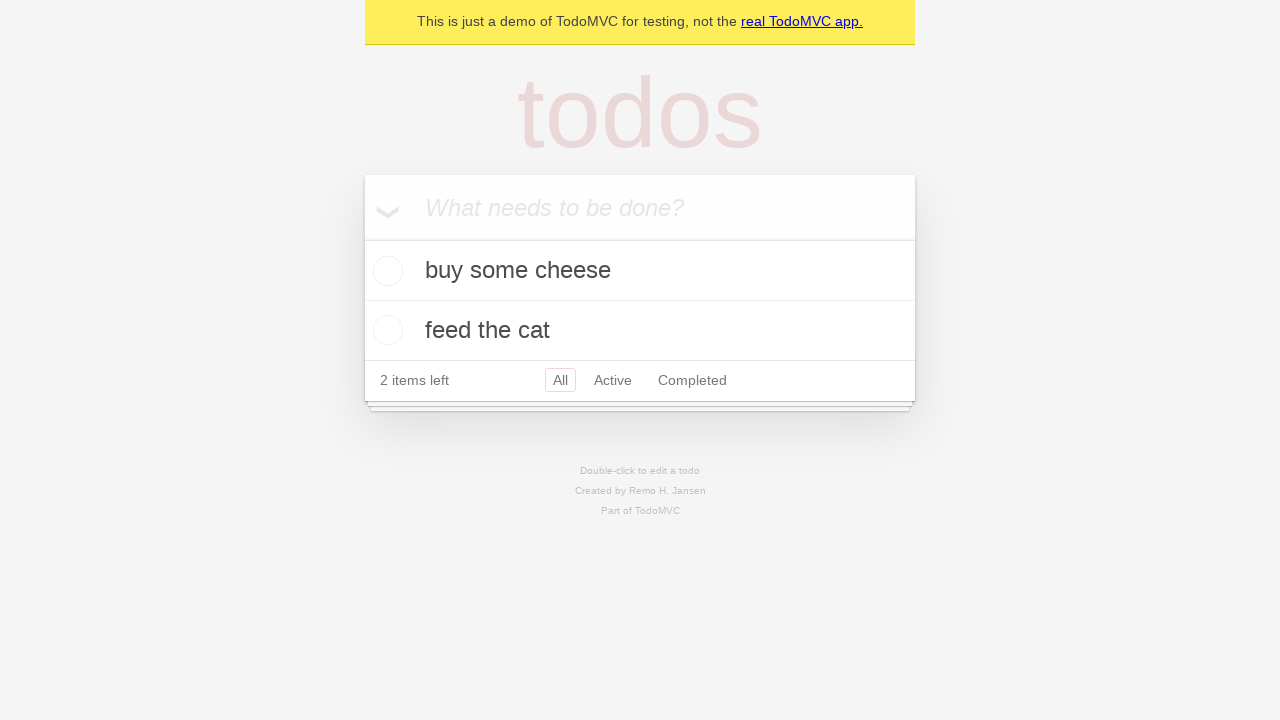

Located all todo items
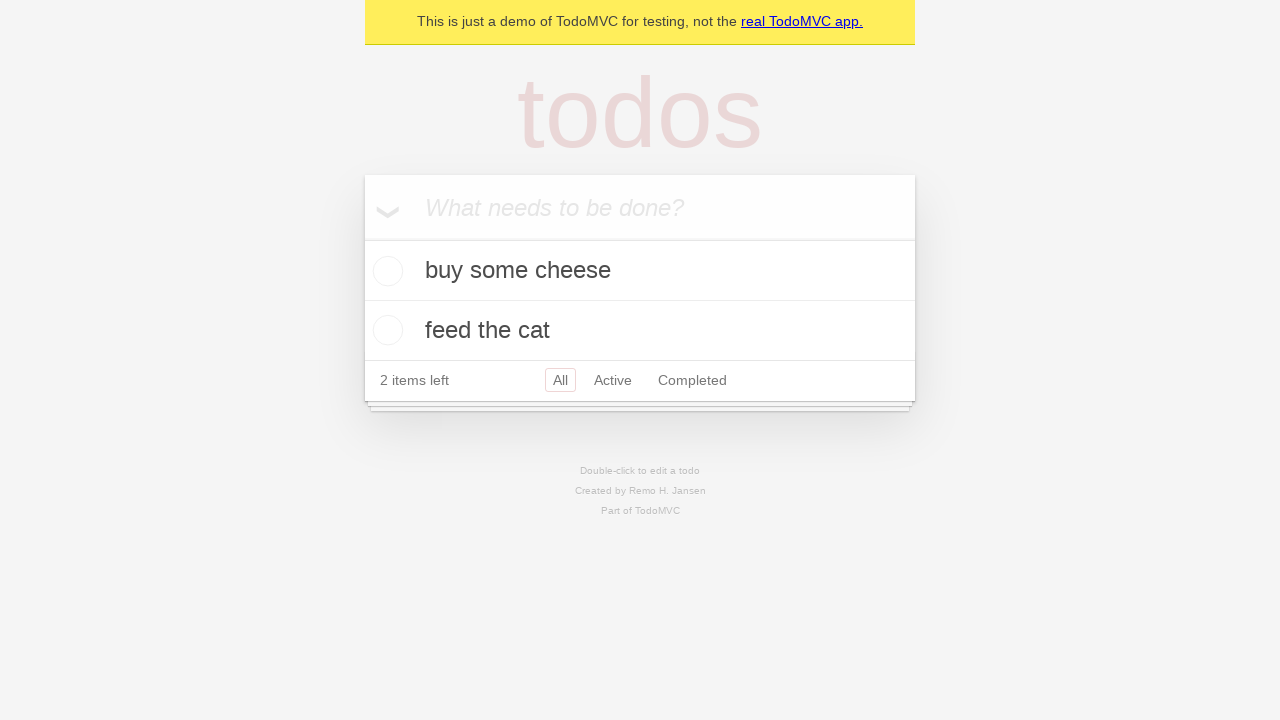

Located checkbox for first todo item
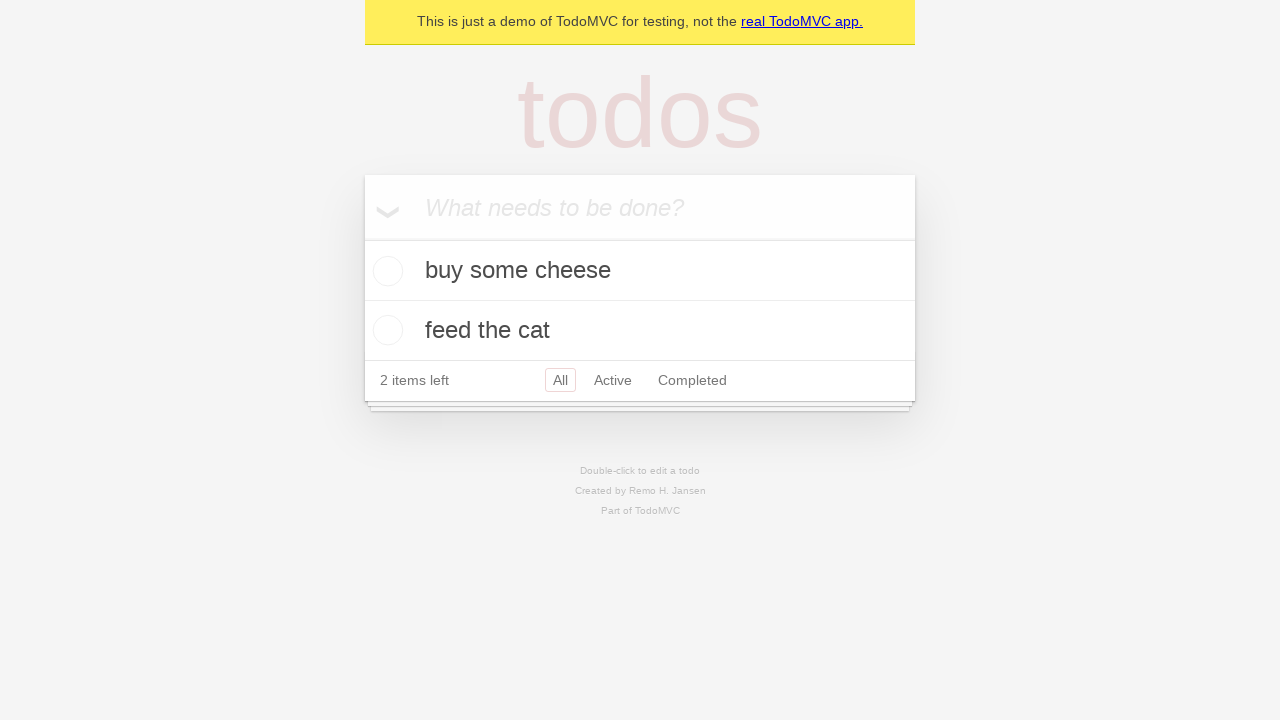

Checked the first todo item to mark it as completed at (385, 271) on internal:testid=[data-testid="todo-item"s] >> nth=0 >> internal:role=checkbox
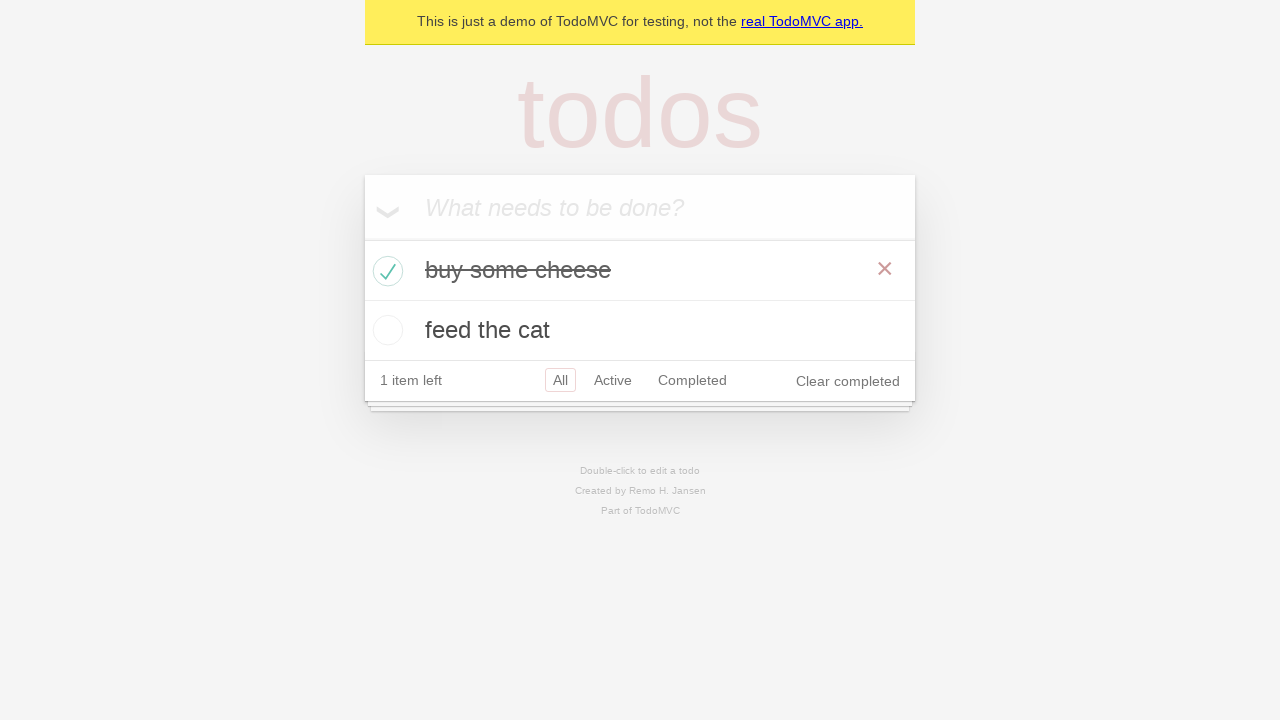

Reloaded the page to test data persistence
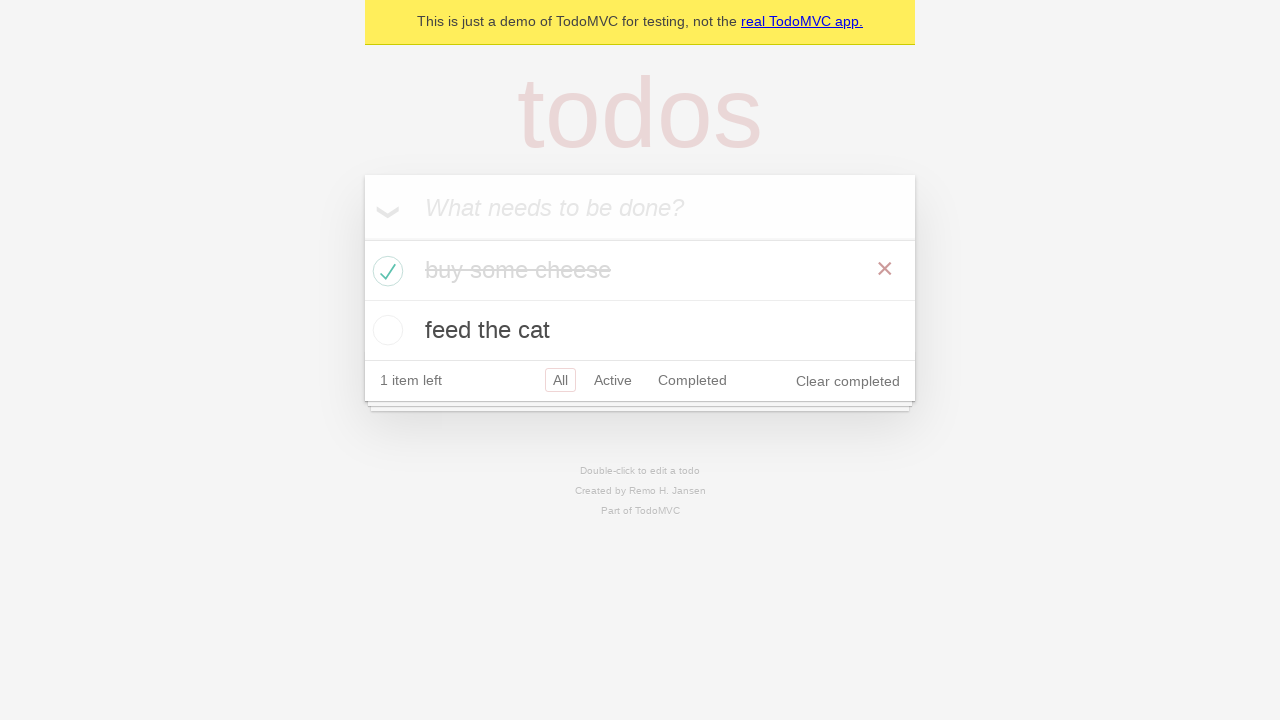

Verified that 2 todo items persisted after page reload
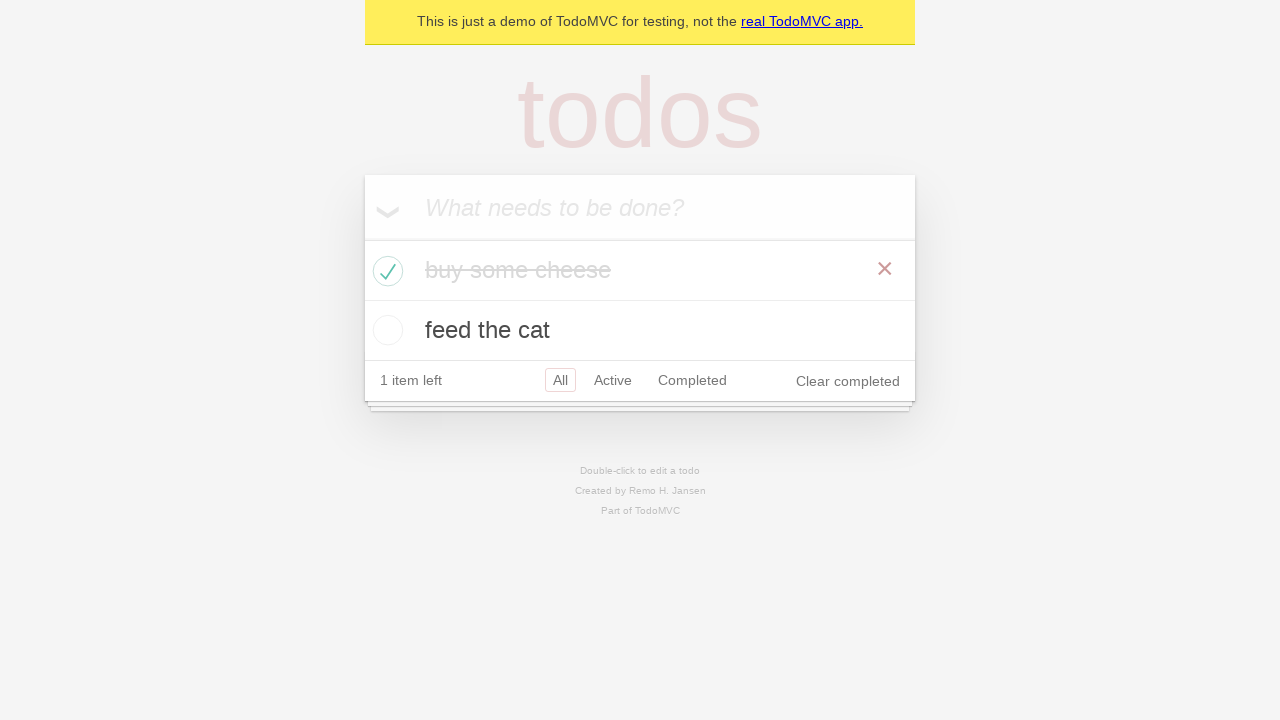

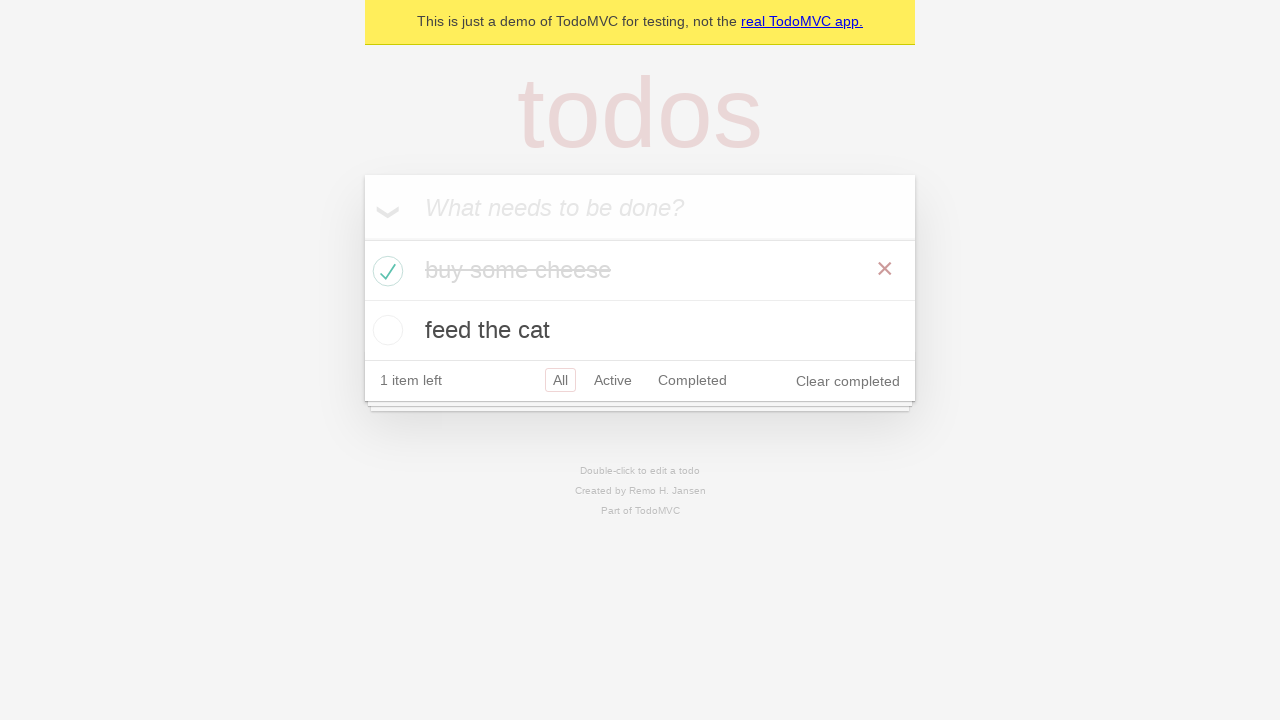